Tests AJAX functionality by clicking a button that triggers an asynchronous request and waiting for the success message to appear.

Starting URL: http://uitestingplayground.com/ajax

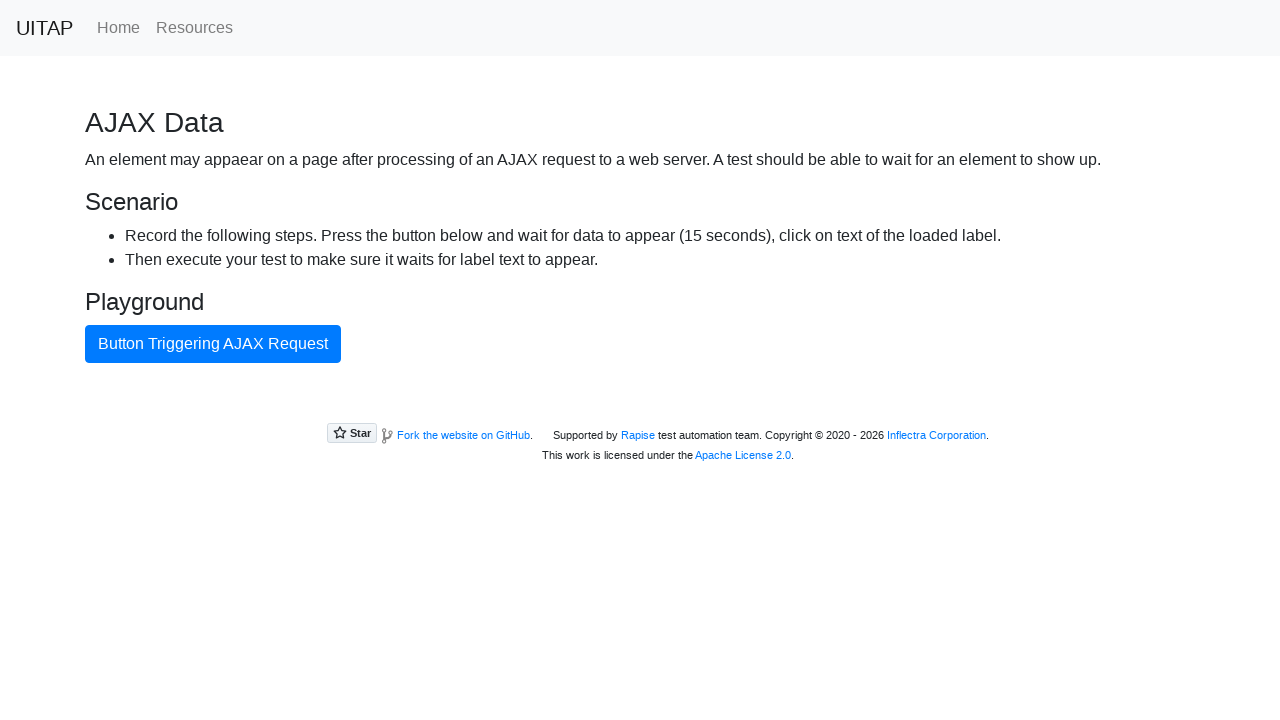

Navigated to AJAX test page
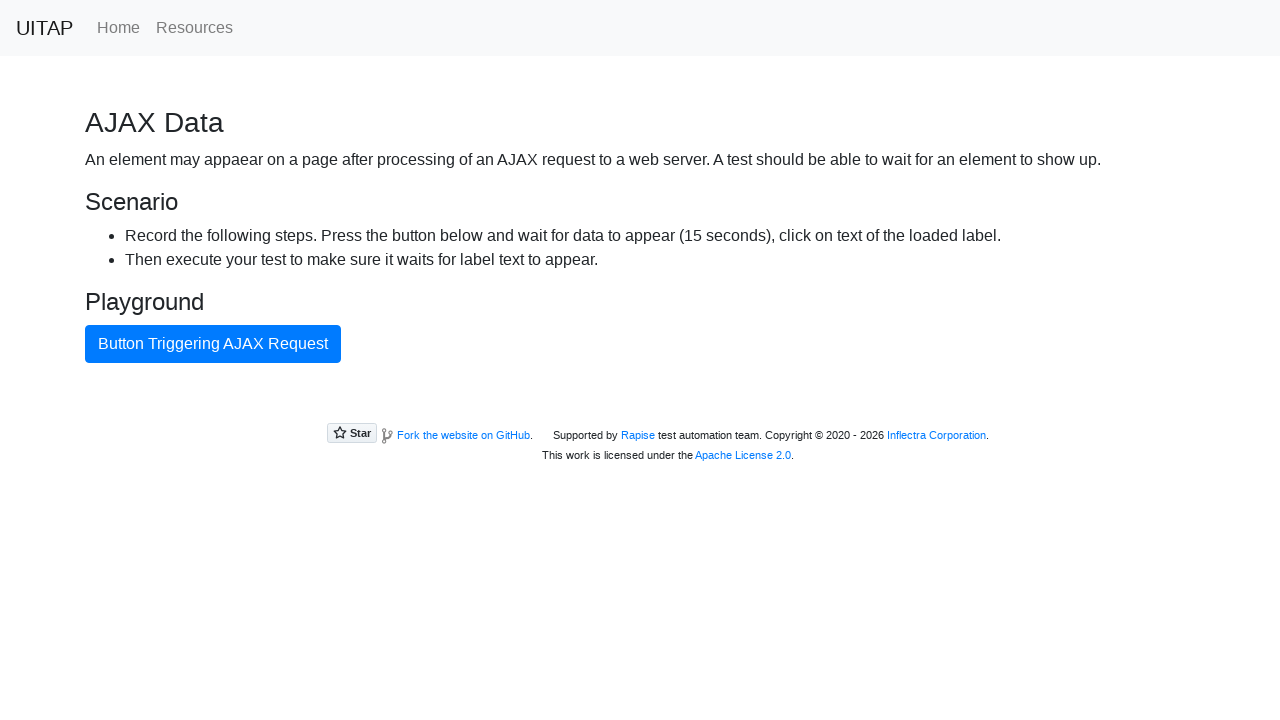

Clicked the blue AJAX button to trigger asynchronous request at (213, 344) on #ajaxButton
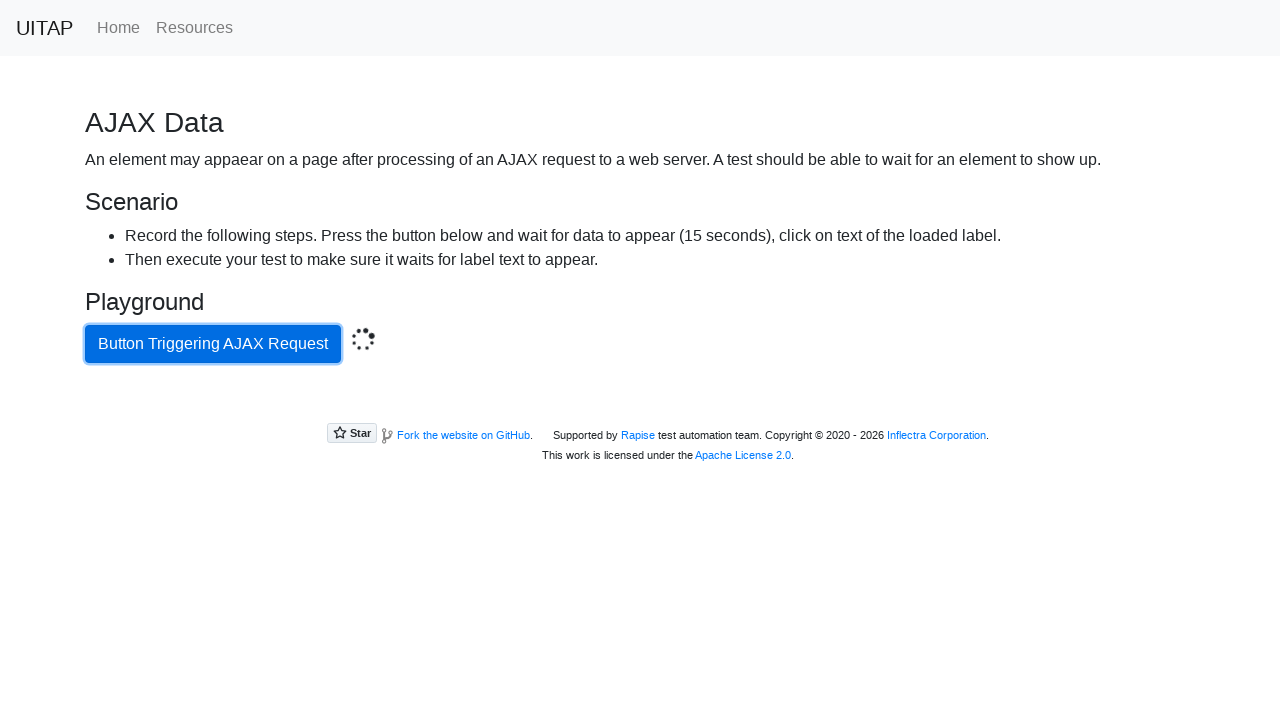

Success message appeared - AJAX request completed successfully
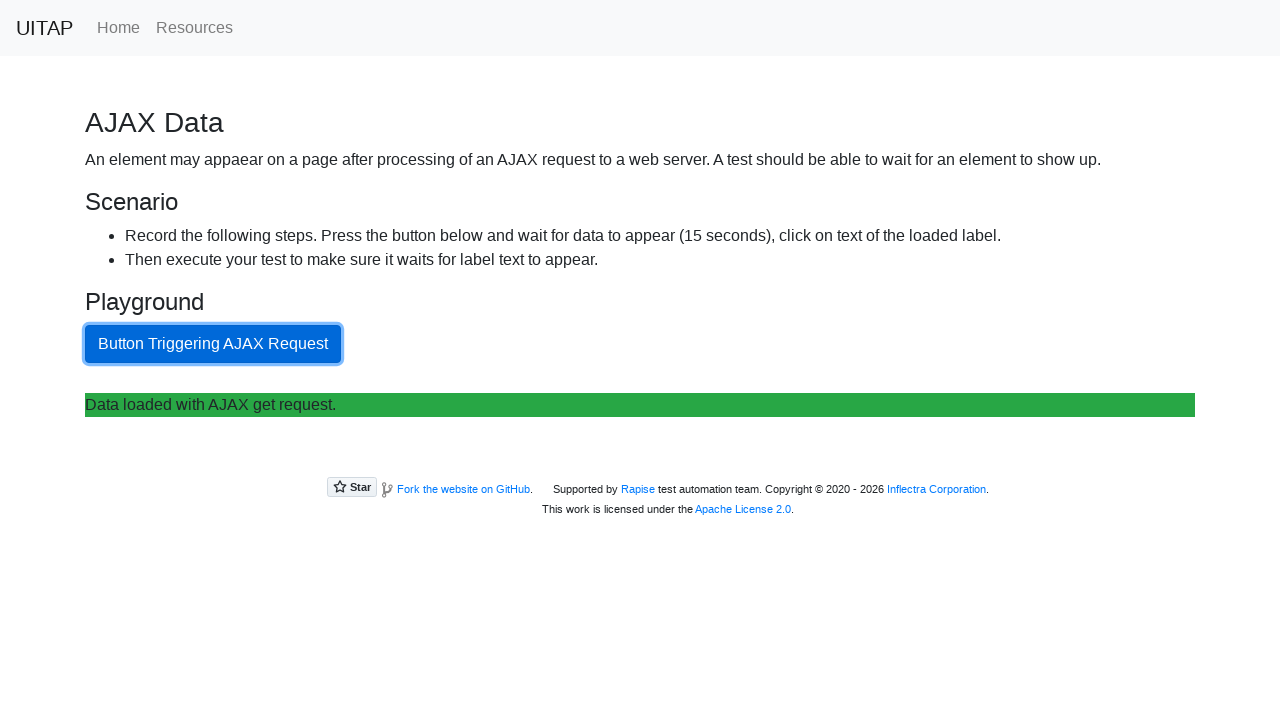

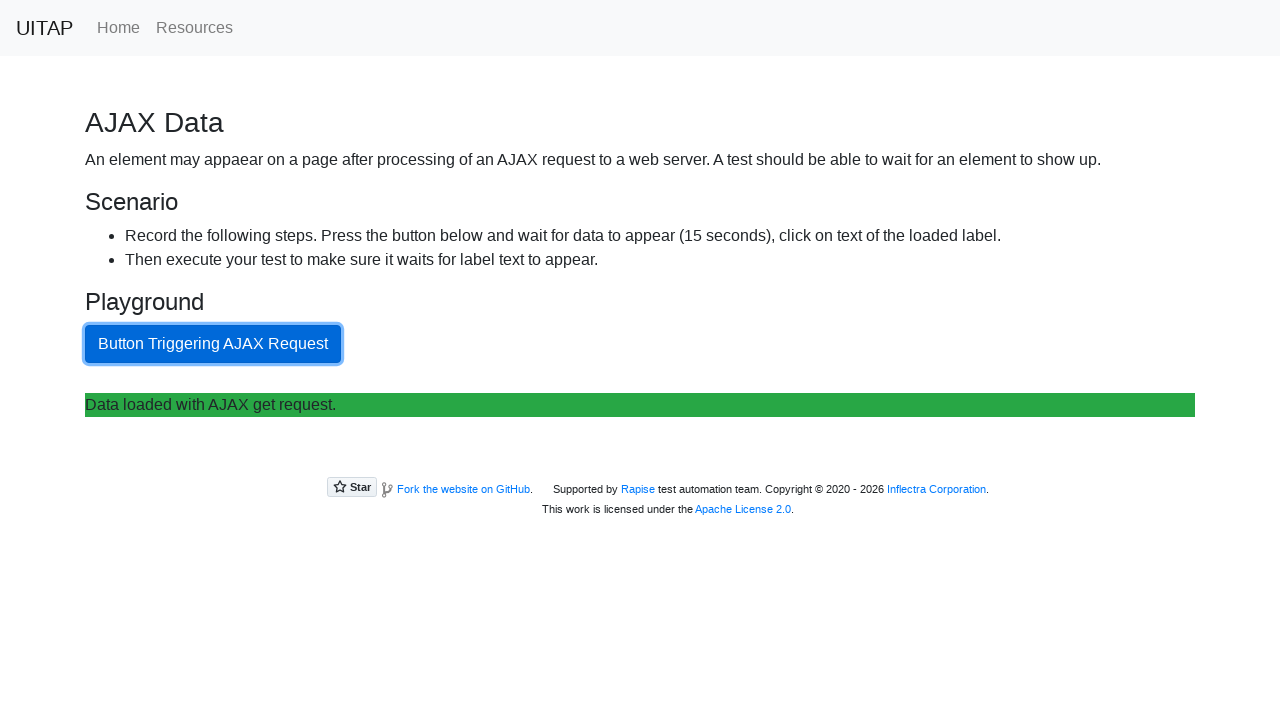